Tests element highlighting functionality by finding an element on a large page and applying a visual highlight style (red dashed border) using JavaScript execution, then reverting the style back.

Starting URL: http://the-internet.herokuapp.com/large

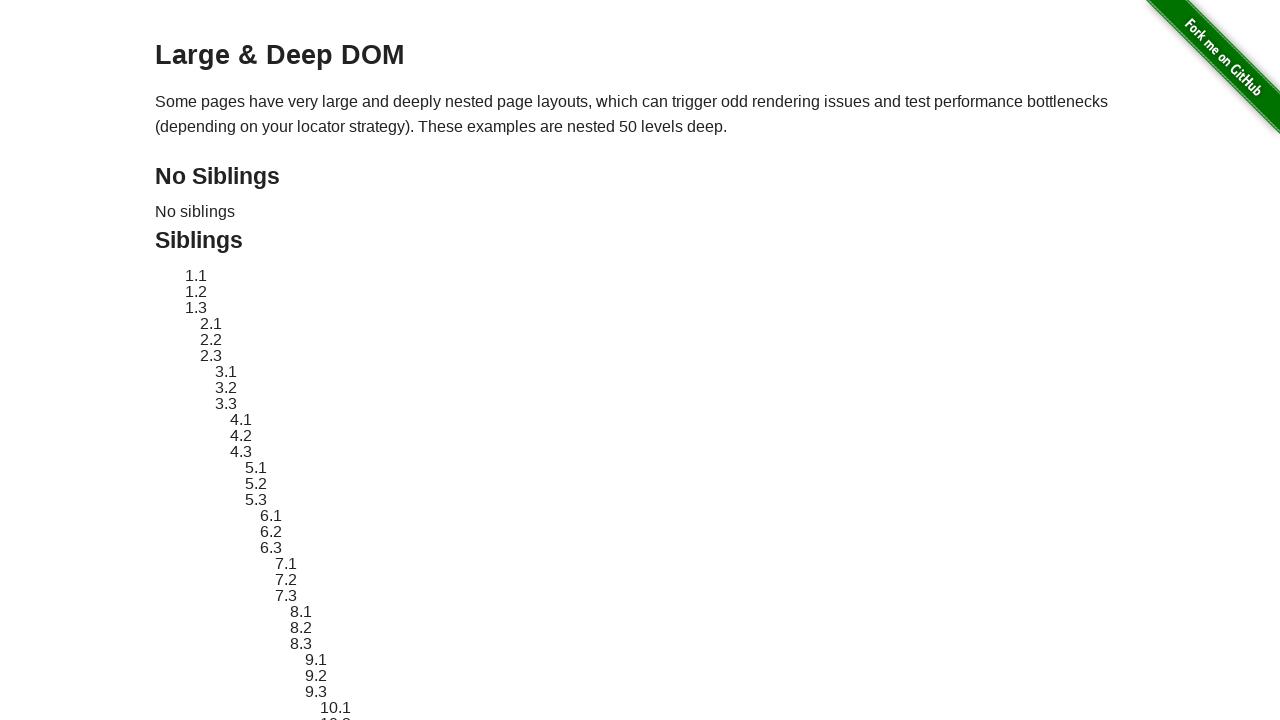

Located element with ID 'sibling-2.3' on the large page
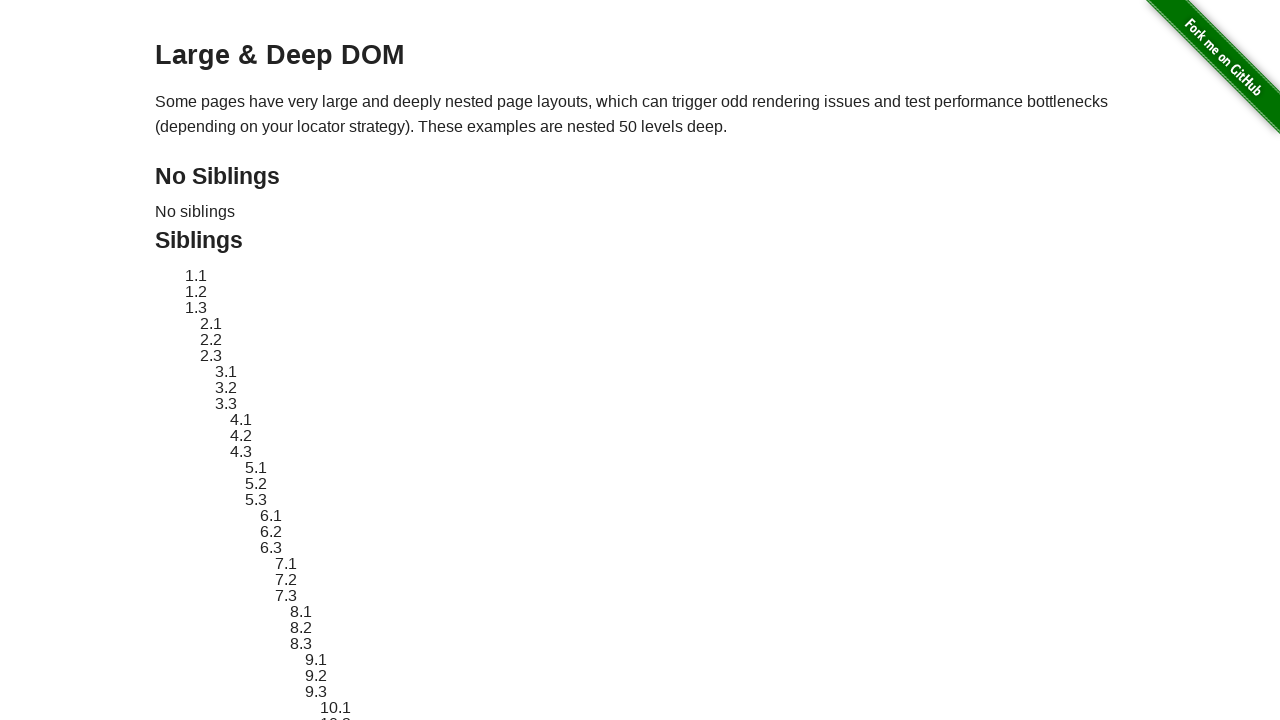

Element became visible
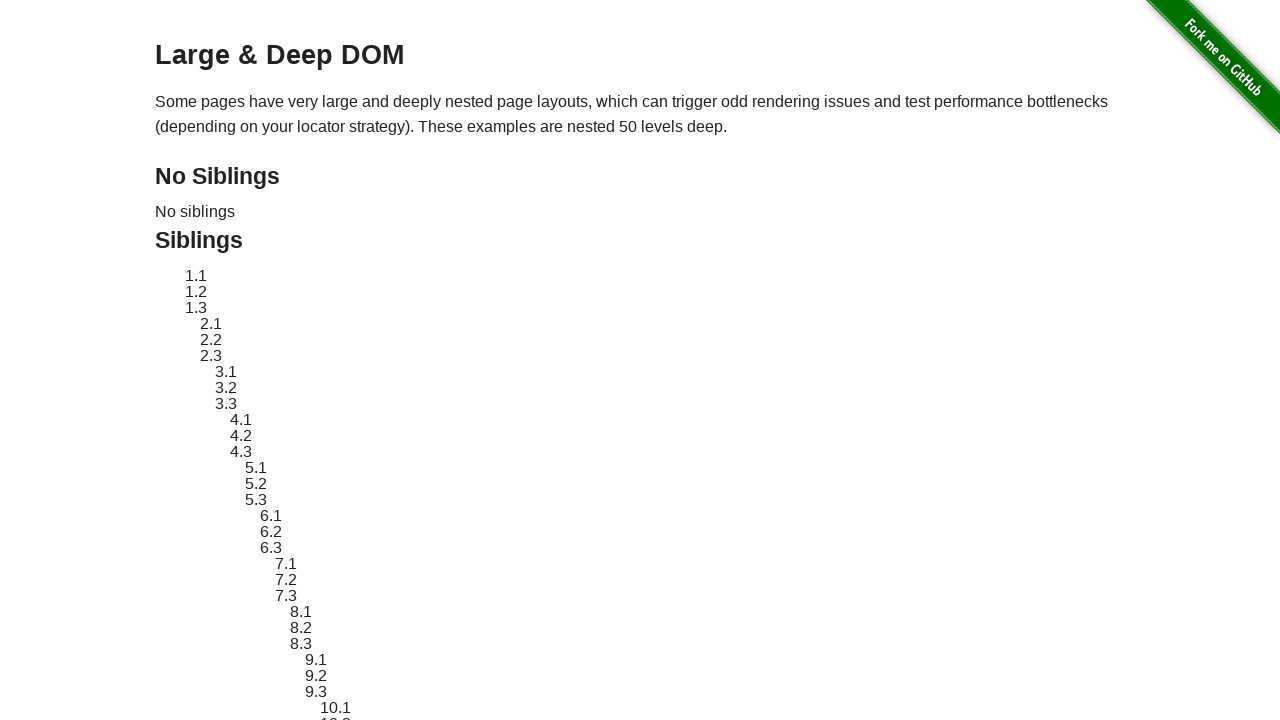

Retrieved original style attribute from element
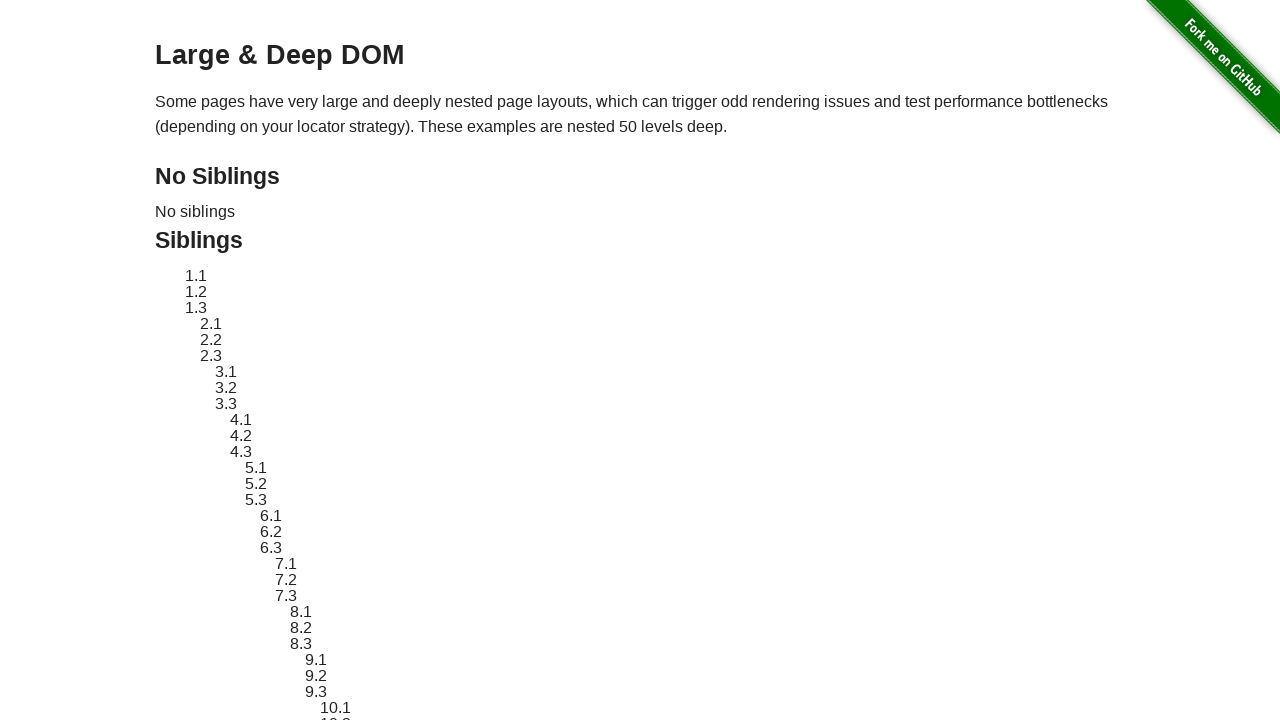

Applied red dashed border highlight style to element
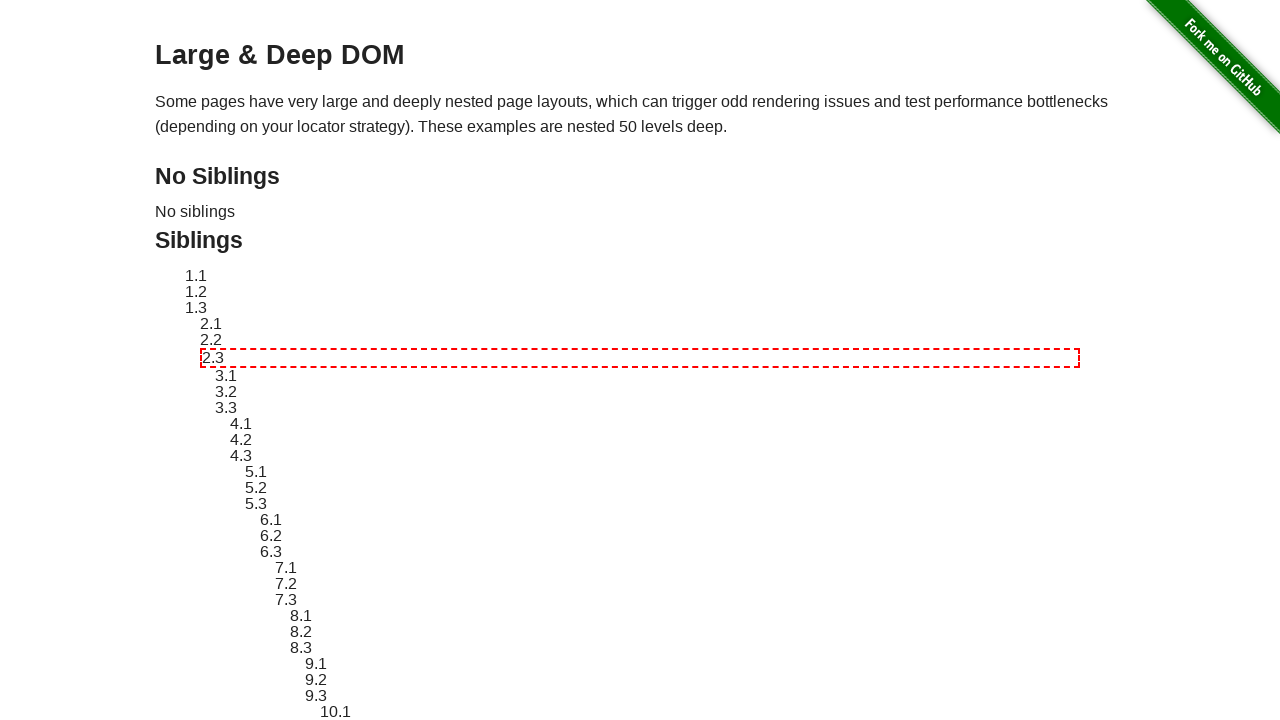

Waited 3 seconds to observe the highlight effect
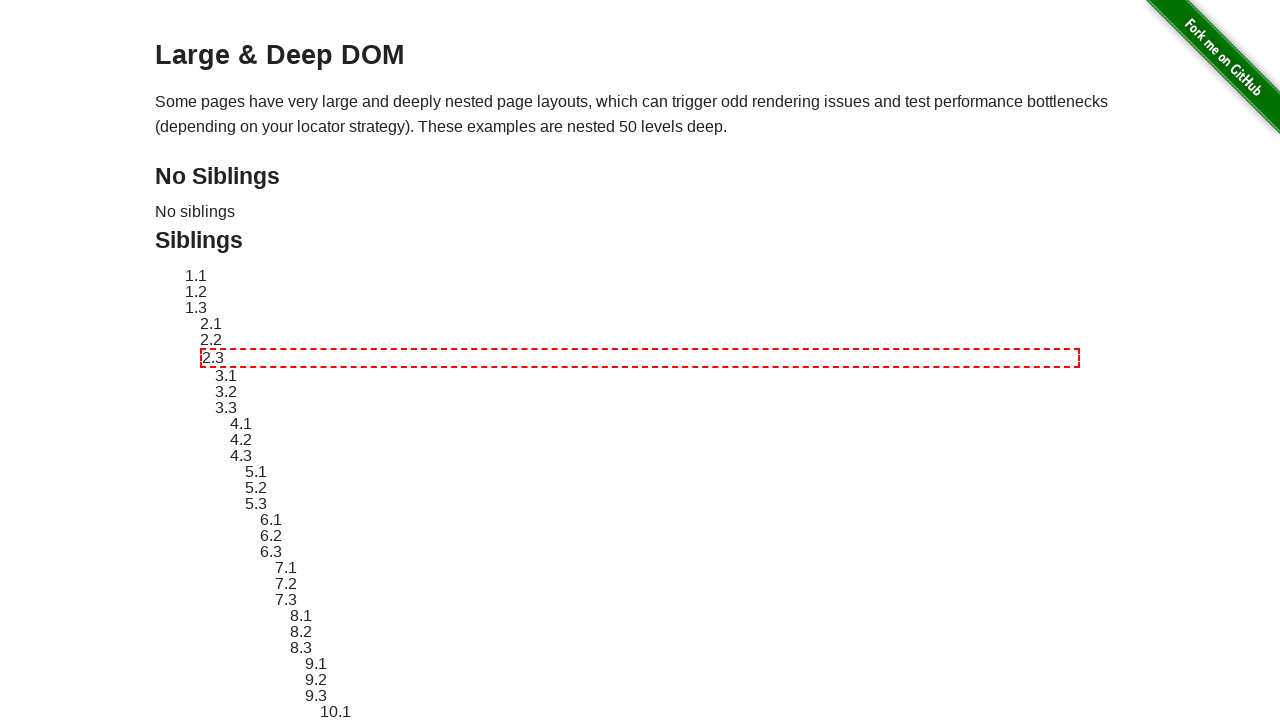

Reverted element style back to original
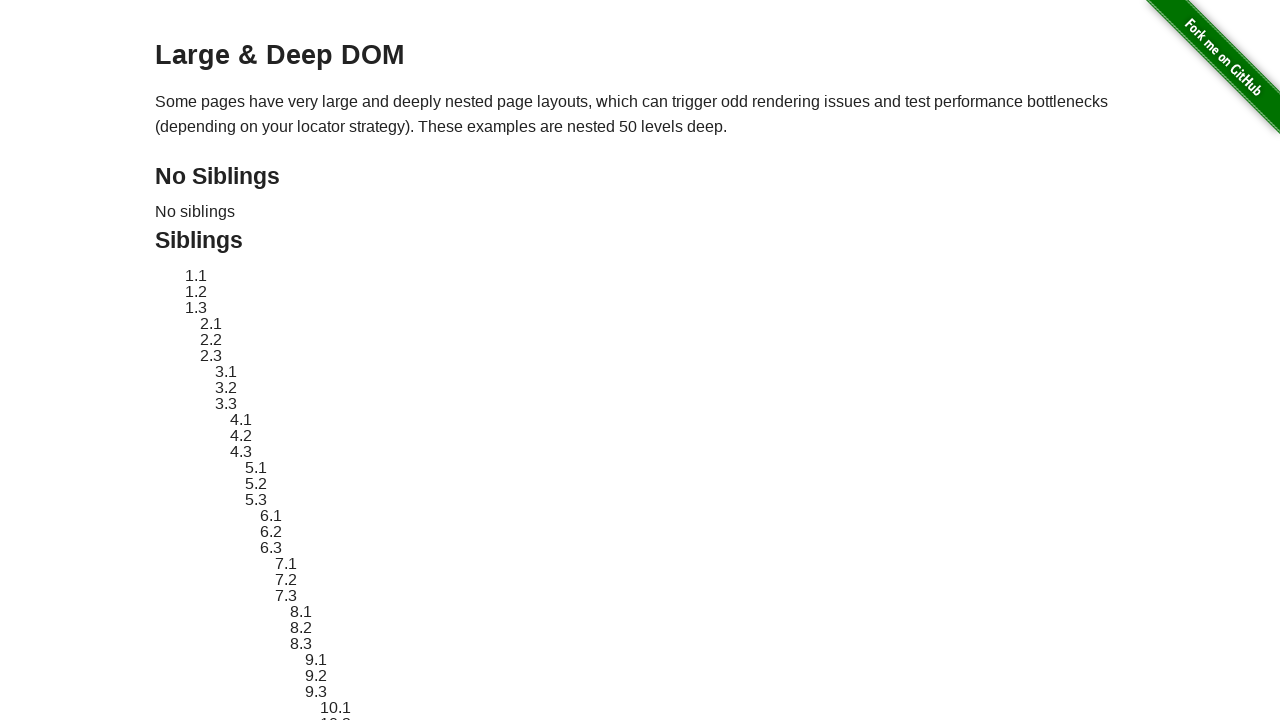

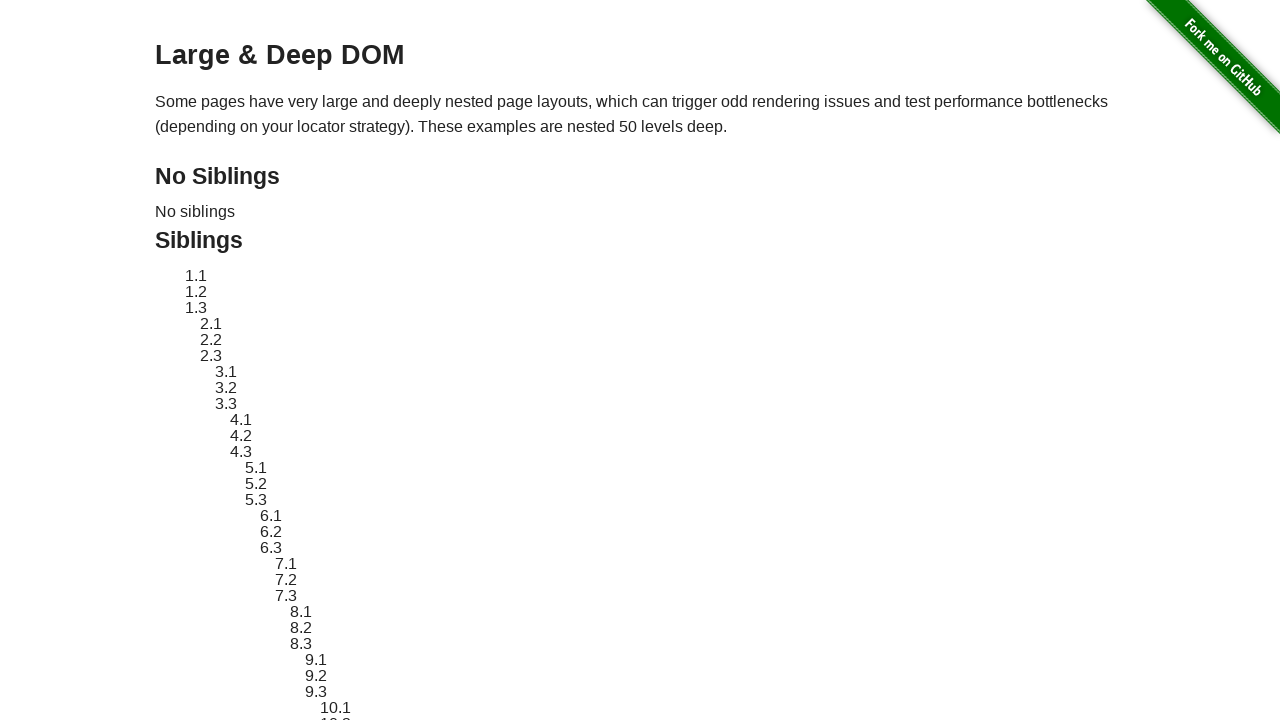